Tests iframe interaction by switching to an iframe containing a text editor, clearing the existing content, and typing new text into it.

Starting URL: https://practice.expandtesting.com/iframe

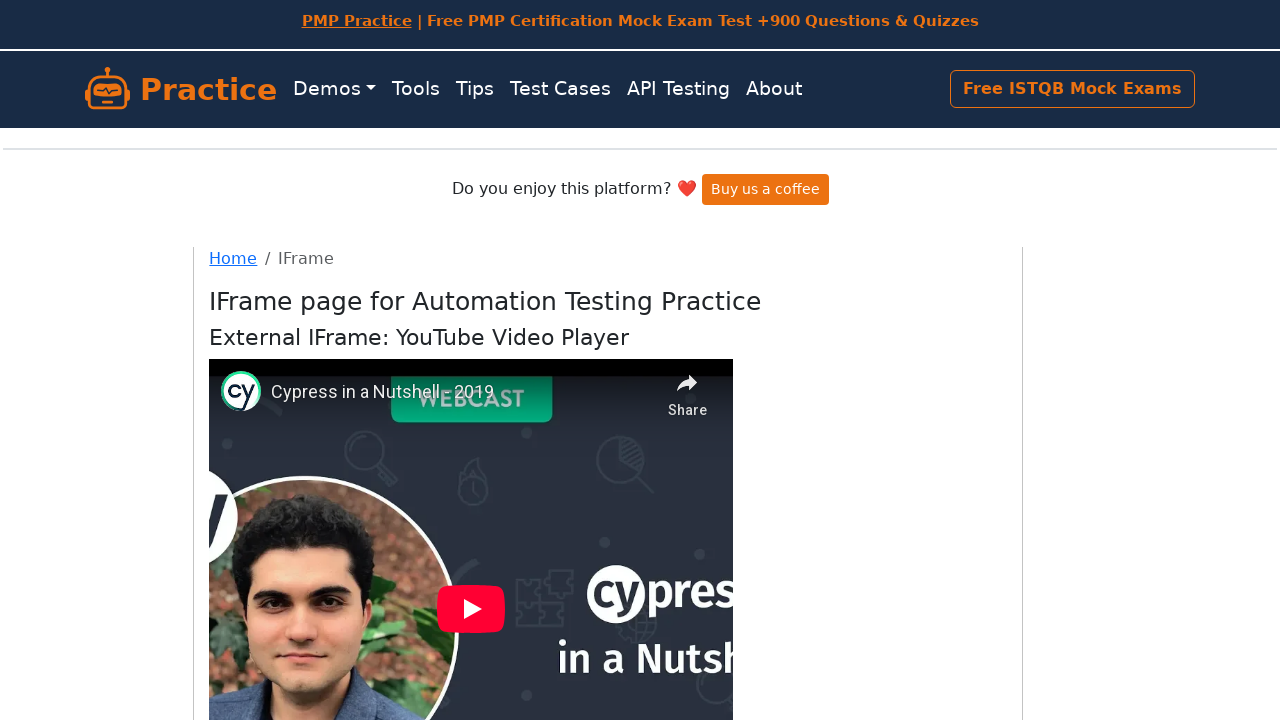

Located iframe with id 'mce_0_ifr'
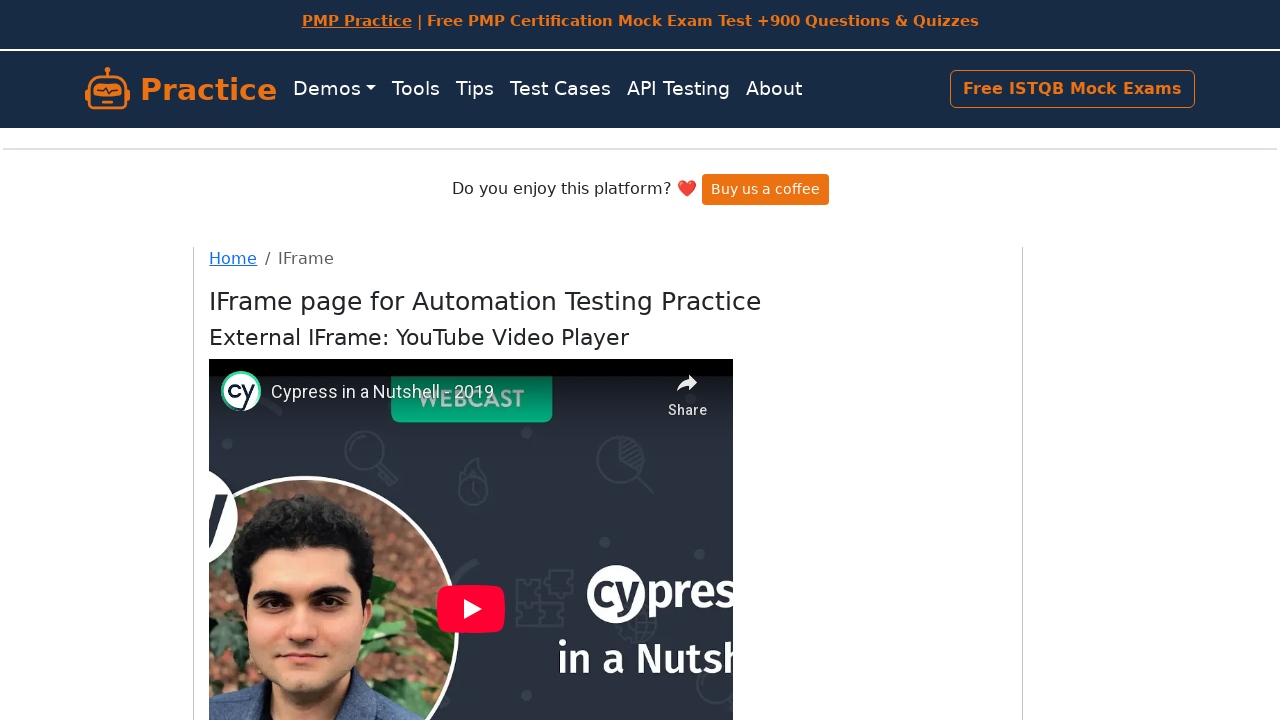

Located editor body element within iframe
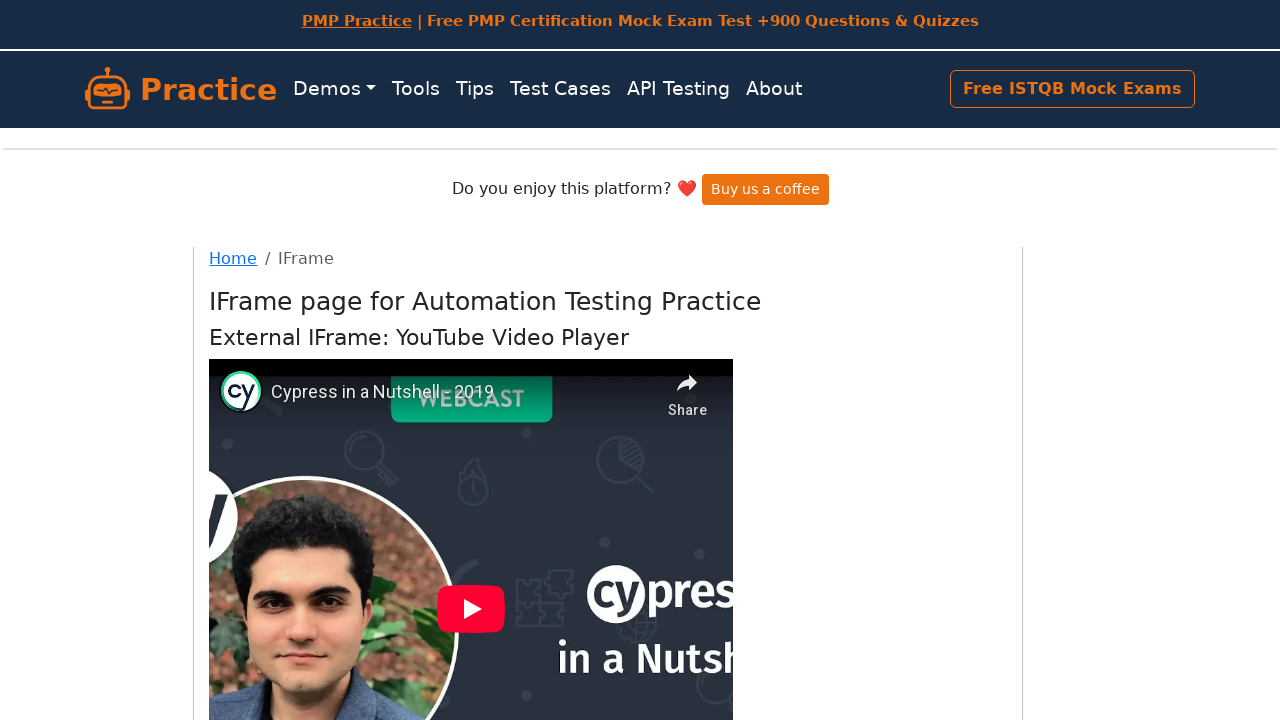

Clicked on editor body to focus at (471, 400) on iframe[id='mce_0_ifr'] >> internal:control=enter-frame >> body#tinymce p
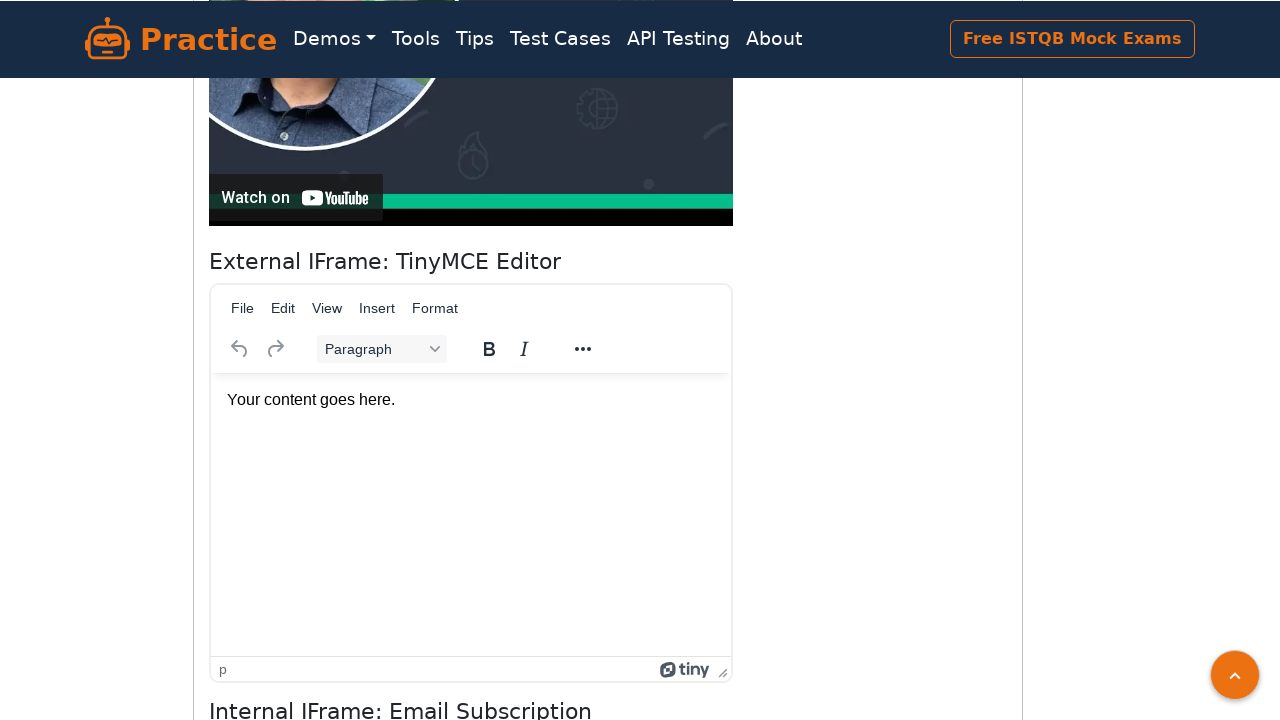

Selected all text in editor using Ctrl+A
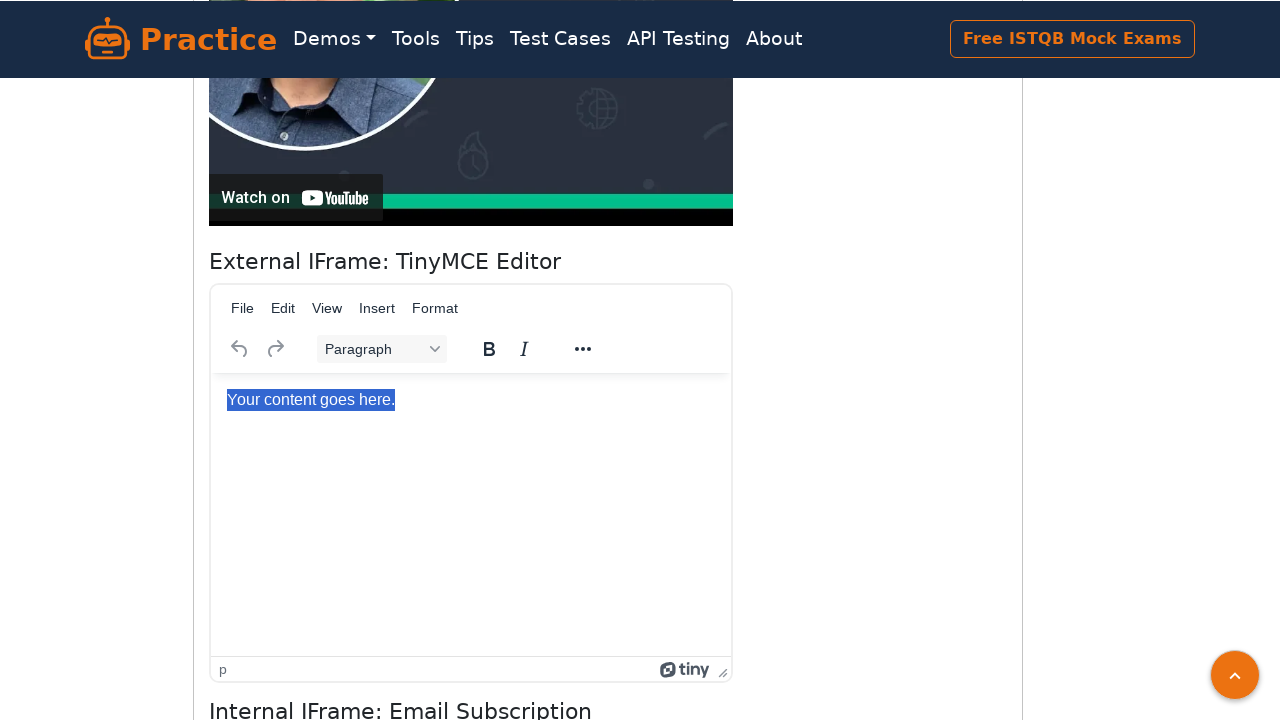

Cleared all selected text using Backspace
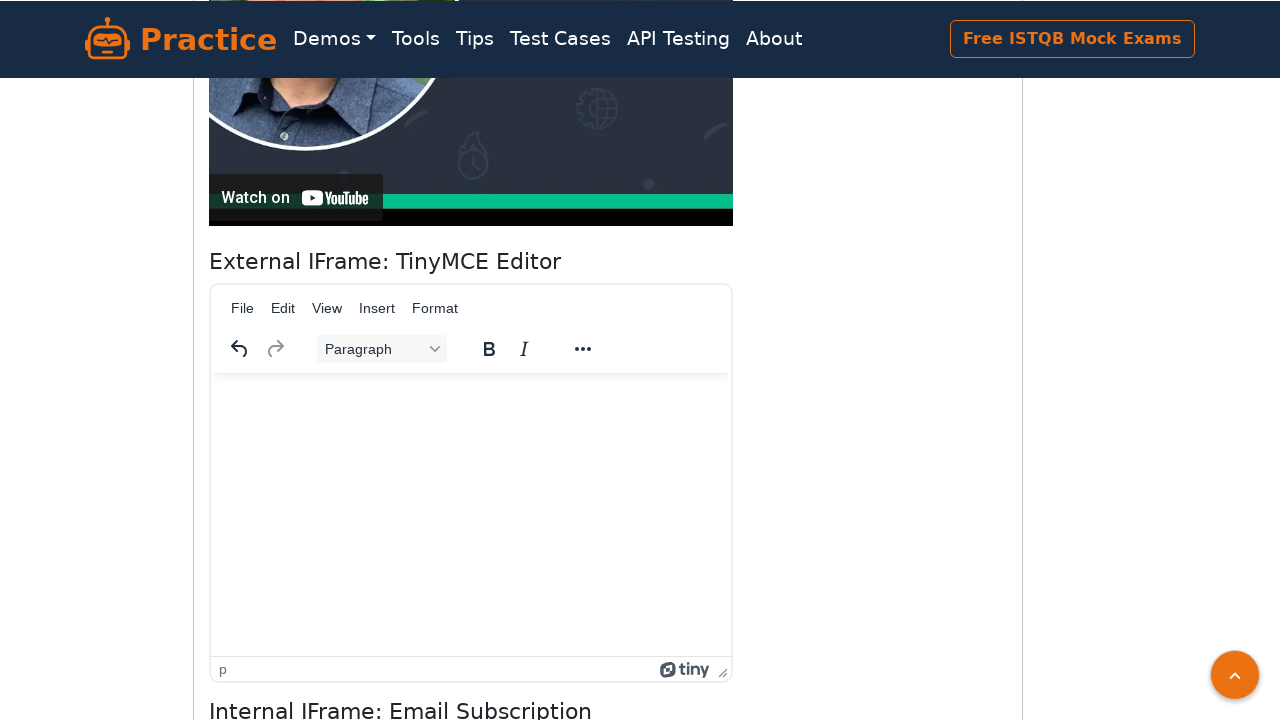

Typed new content 'koushik you can do it' into editor on iframe[id='mce_0_ifr'] >> internal:control=enter-frame >> body#tinymce
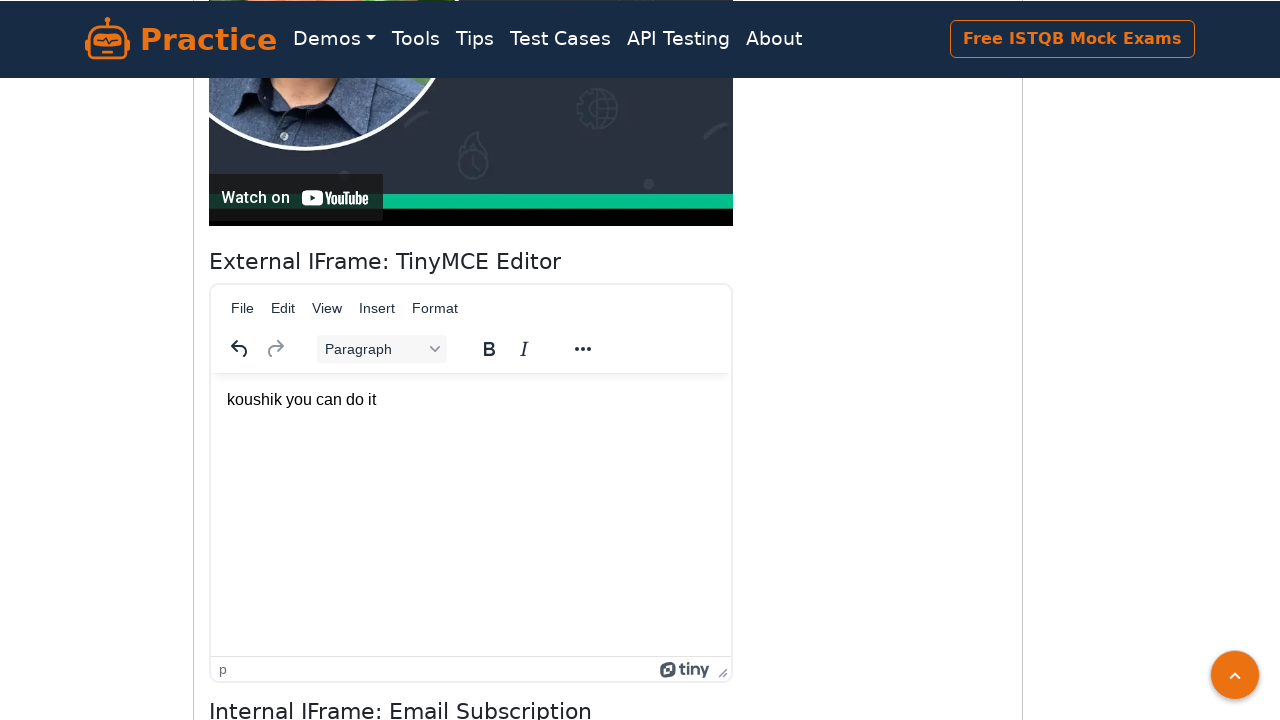

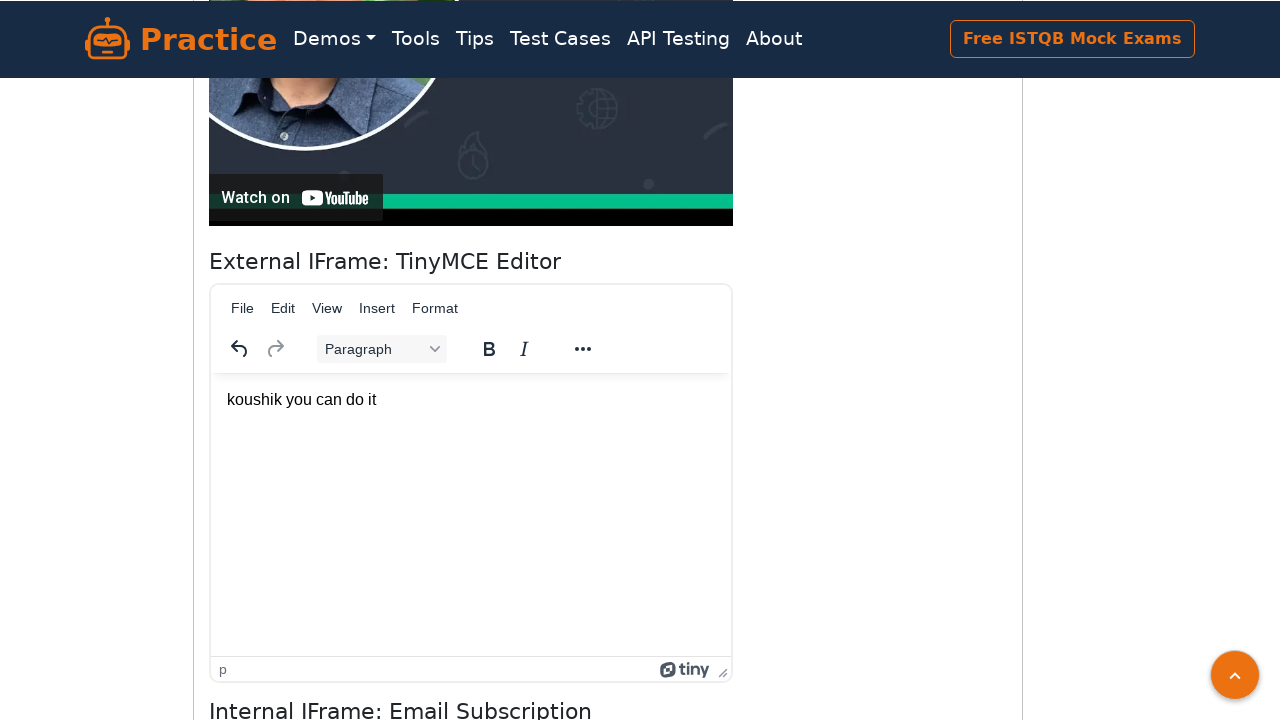